Tests navigation to the infinite scroll page by clicking a link and verifying the URL and page title text

Starting URL: https://bonigarcia.dev/selenium-webdriver-java/

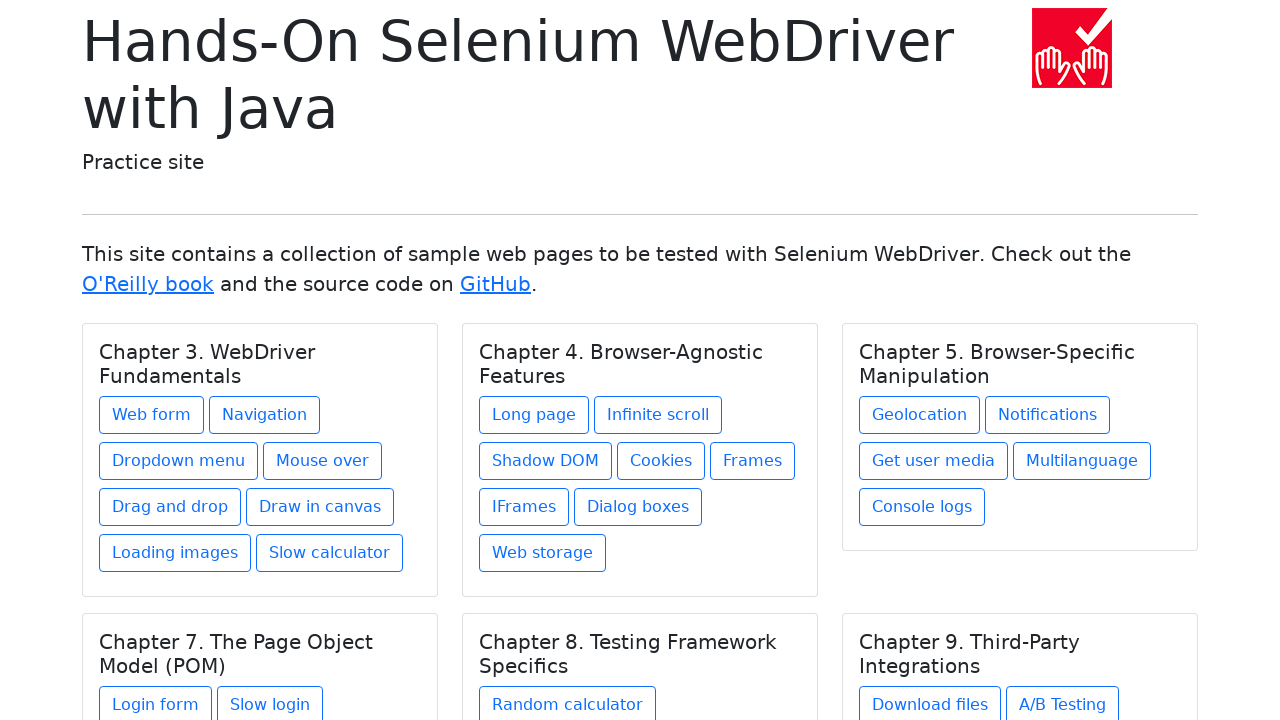

Navigated to starting URL
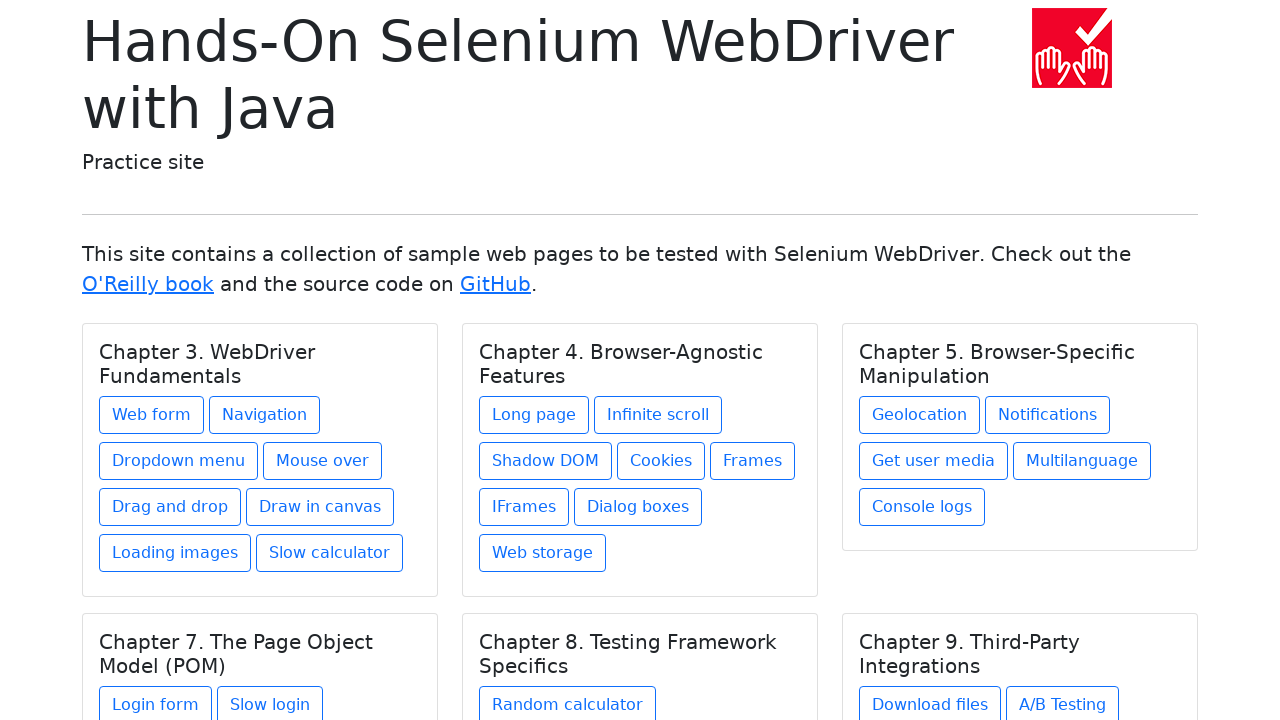

Clicked on infinite scroll link at (658, 415) on a.btn.btn-outline-primary.mb-2[href='infinite-scroll.html']
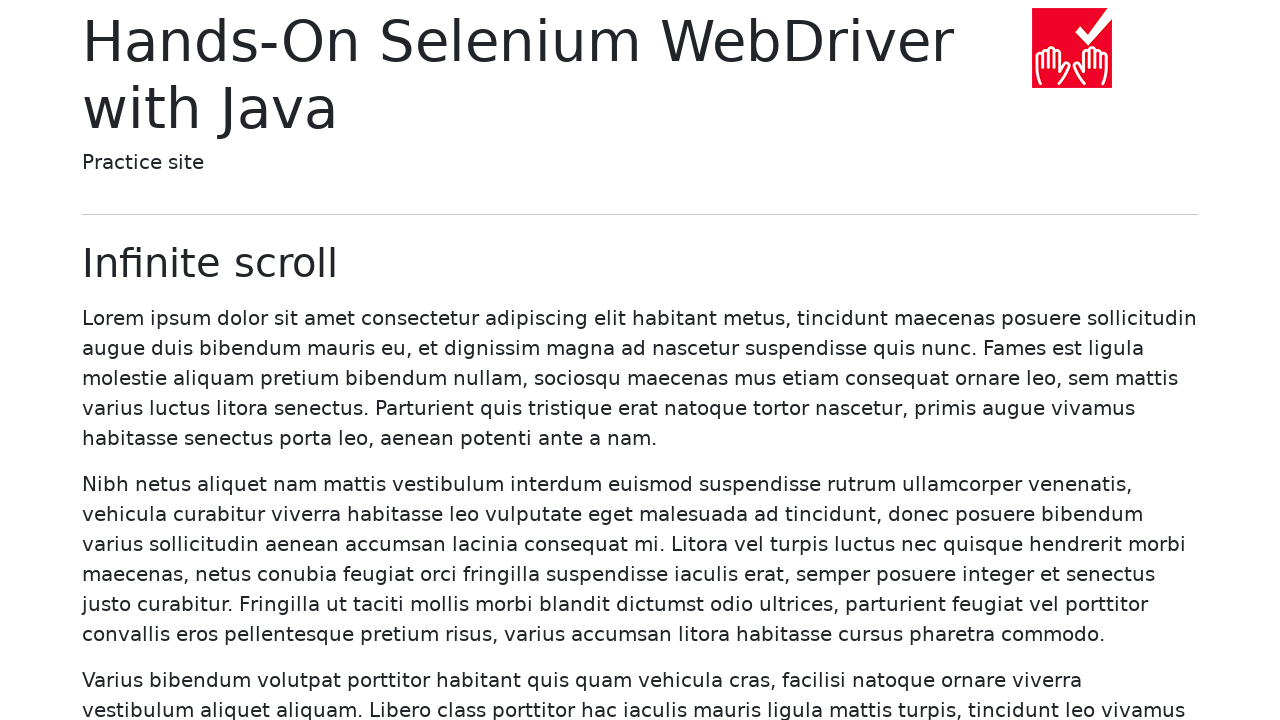

Page title element loaded
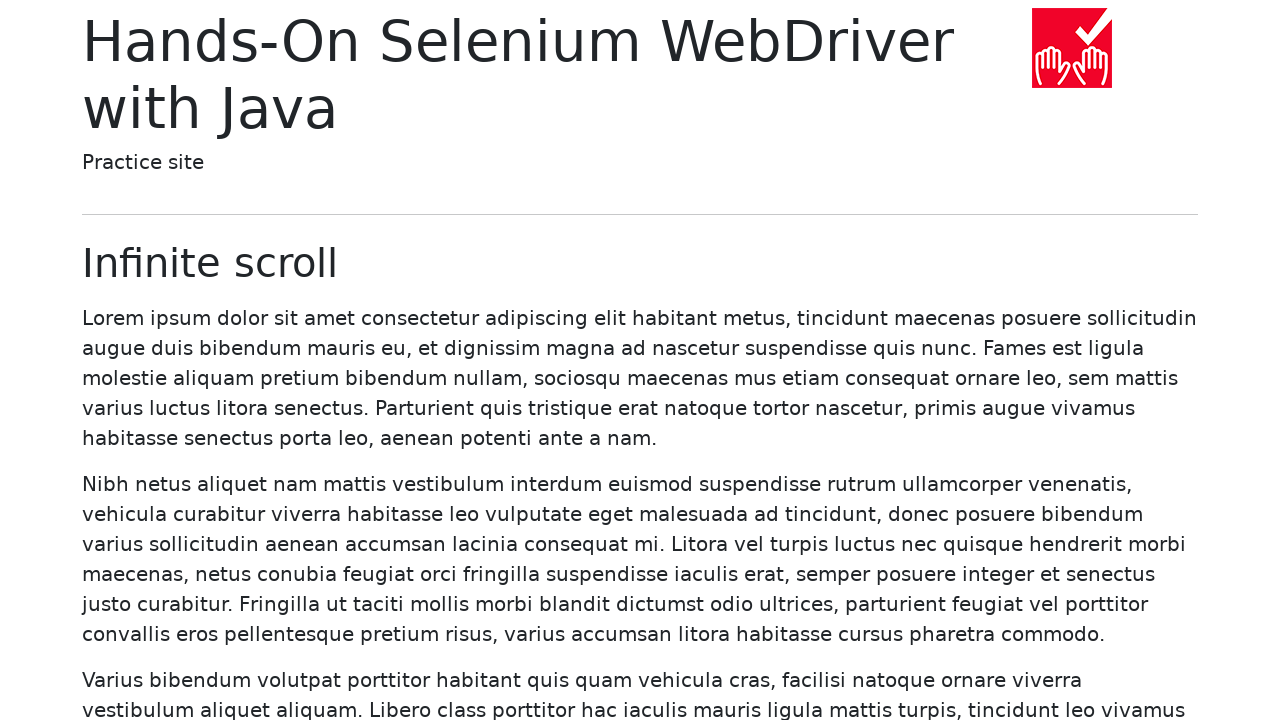

Located page title element
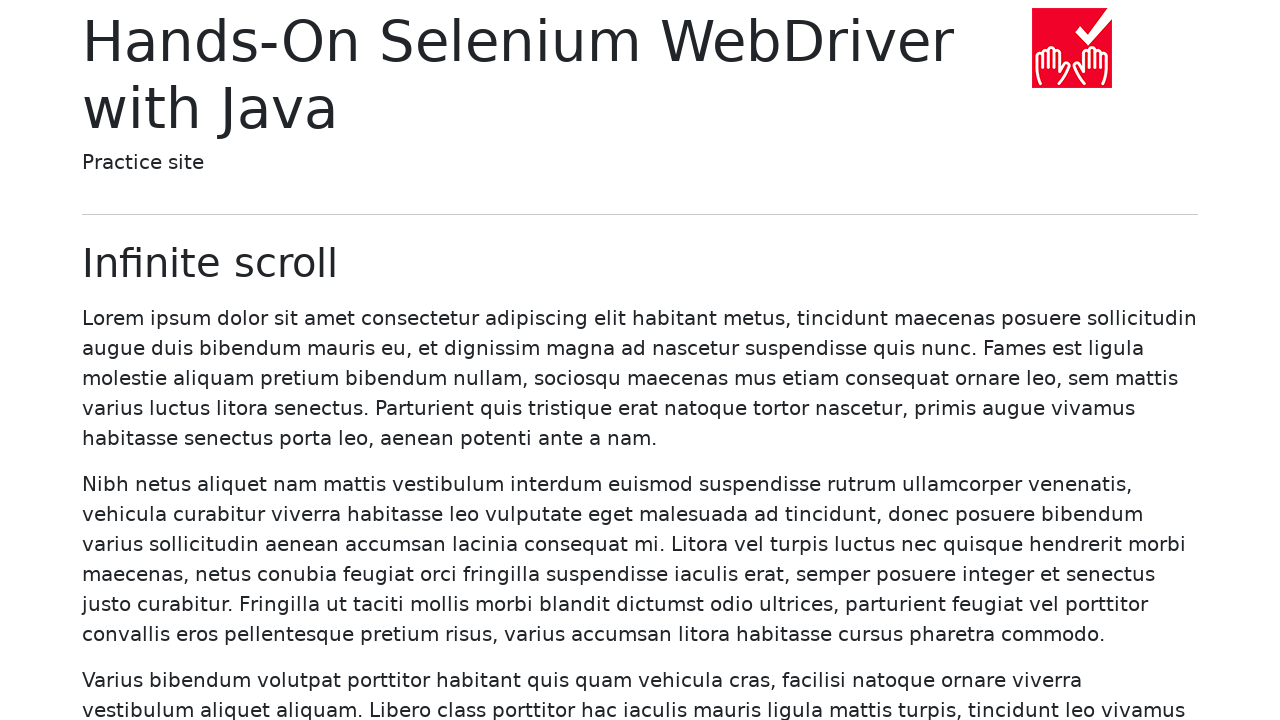

Verified page title is 'Infinite scroll'
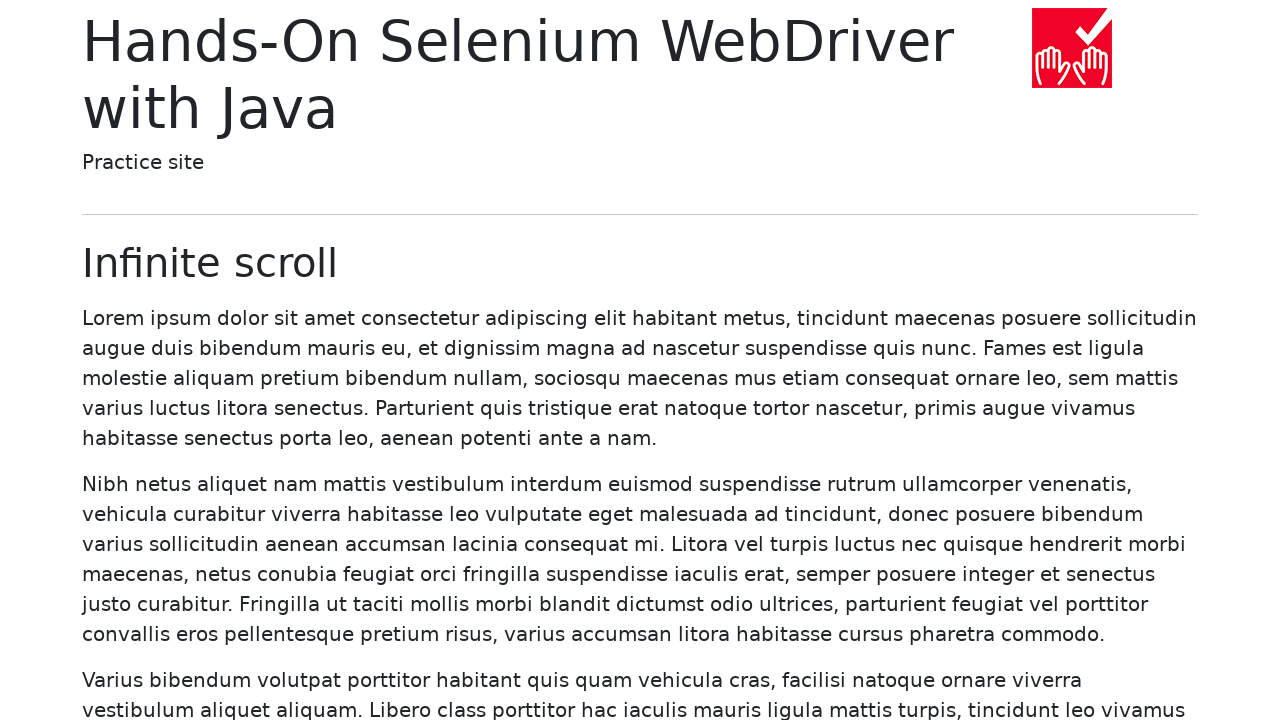

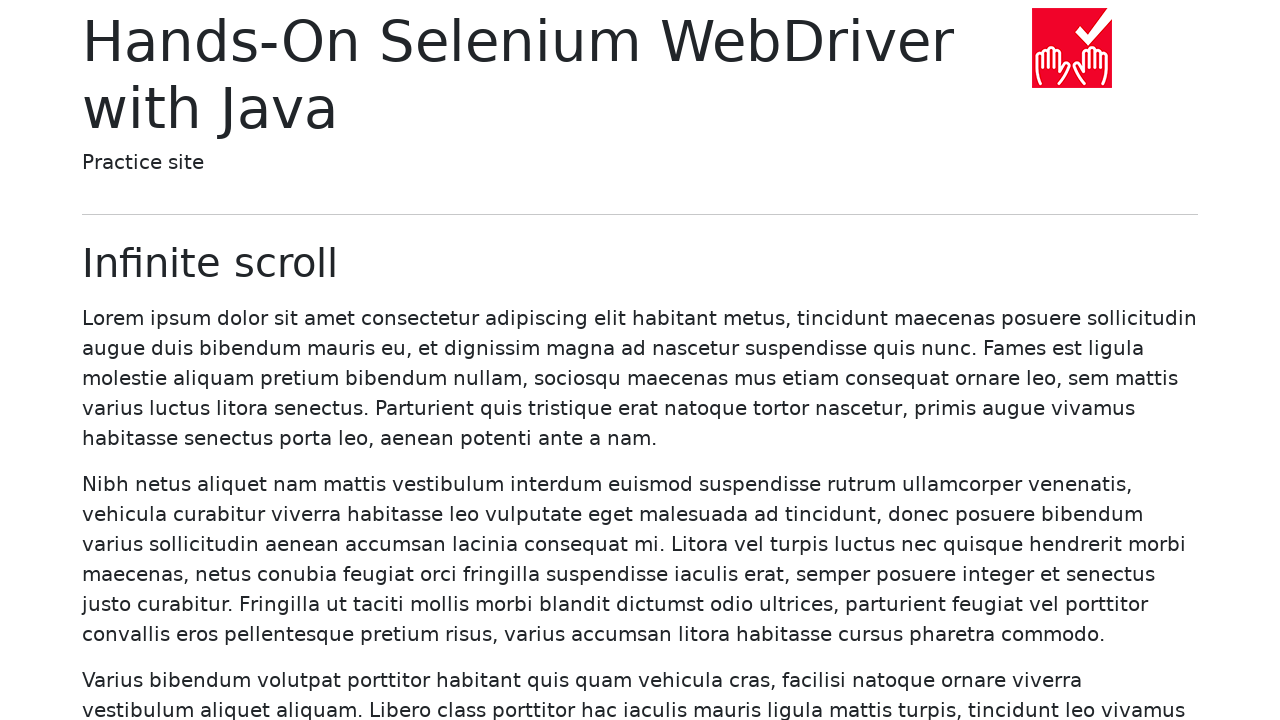